Tests dynamic page loading by clicking the Start button and verifying that "Hello World!" text appears after the loading completes

Starting URL: https://automationfc.github.io/dynamic-loading/

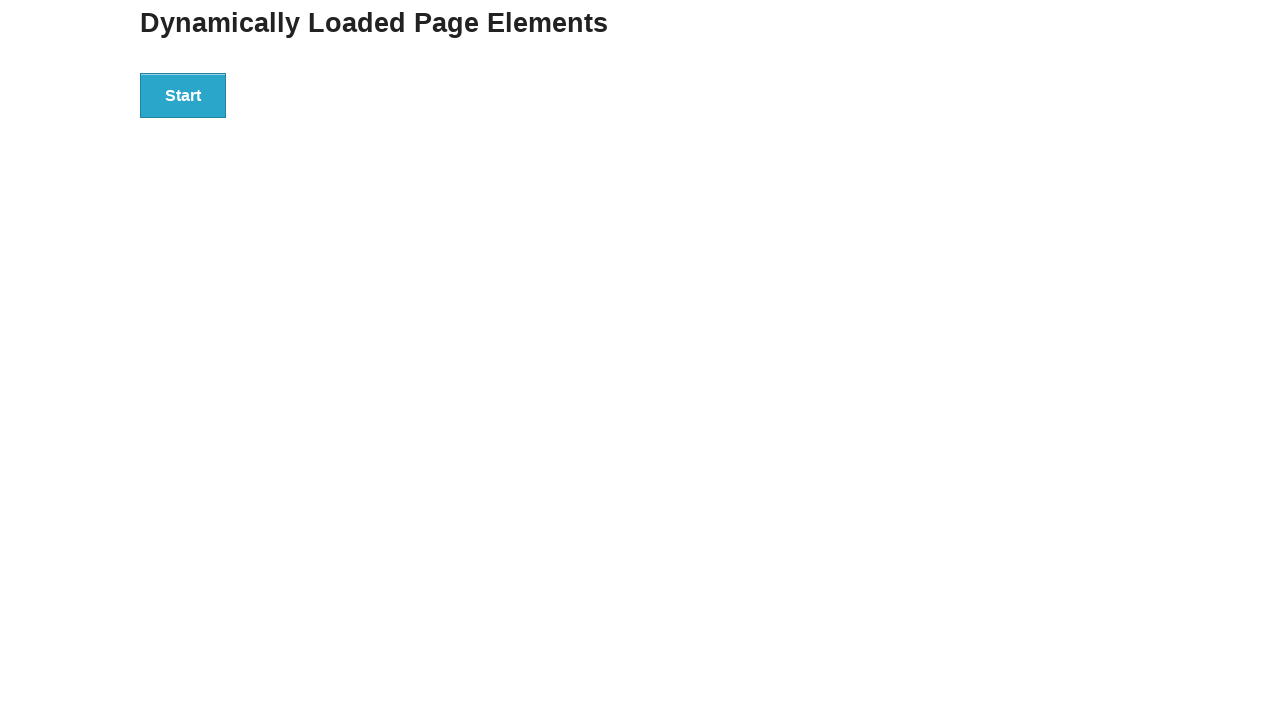

Clicked the Start button to initiate dynamic loading at (183, 95) on xpath=//*[text()='Start']
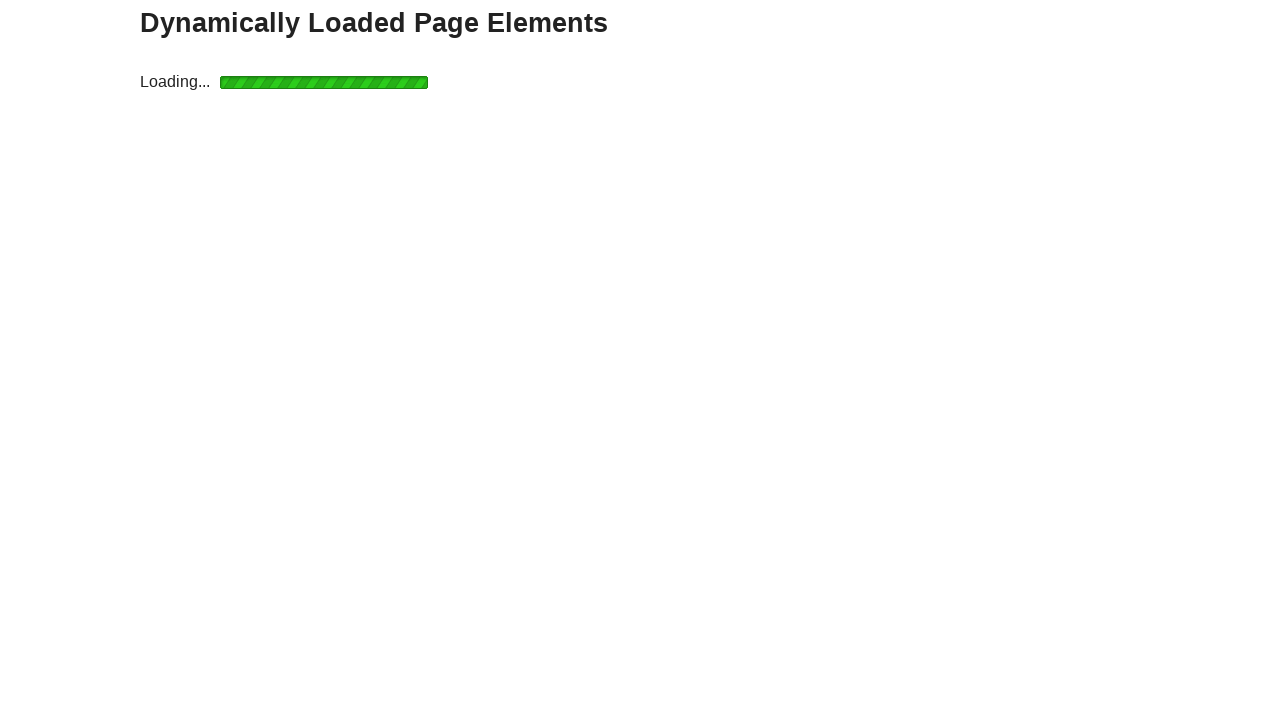

Waited for 'Hello World!' text to become visible after loading completes
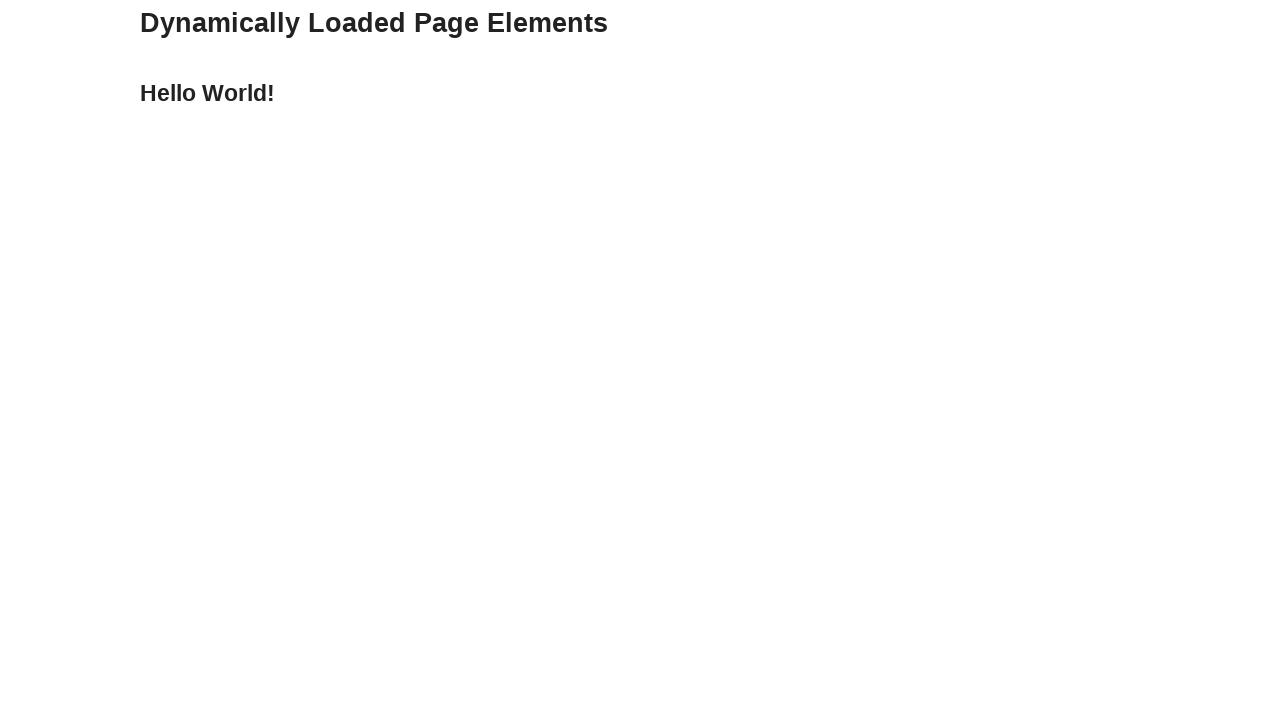

Verified that 'Hello World!' text is displayed
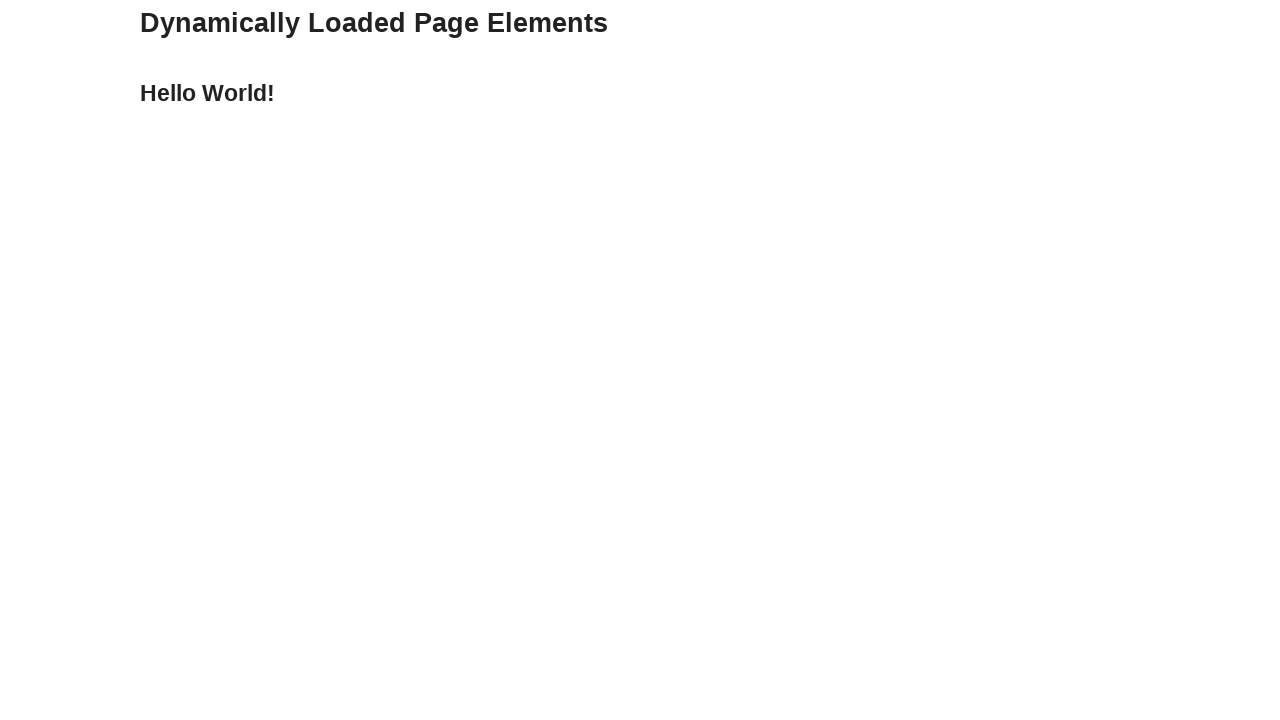

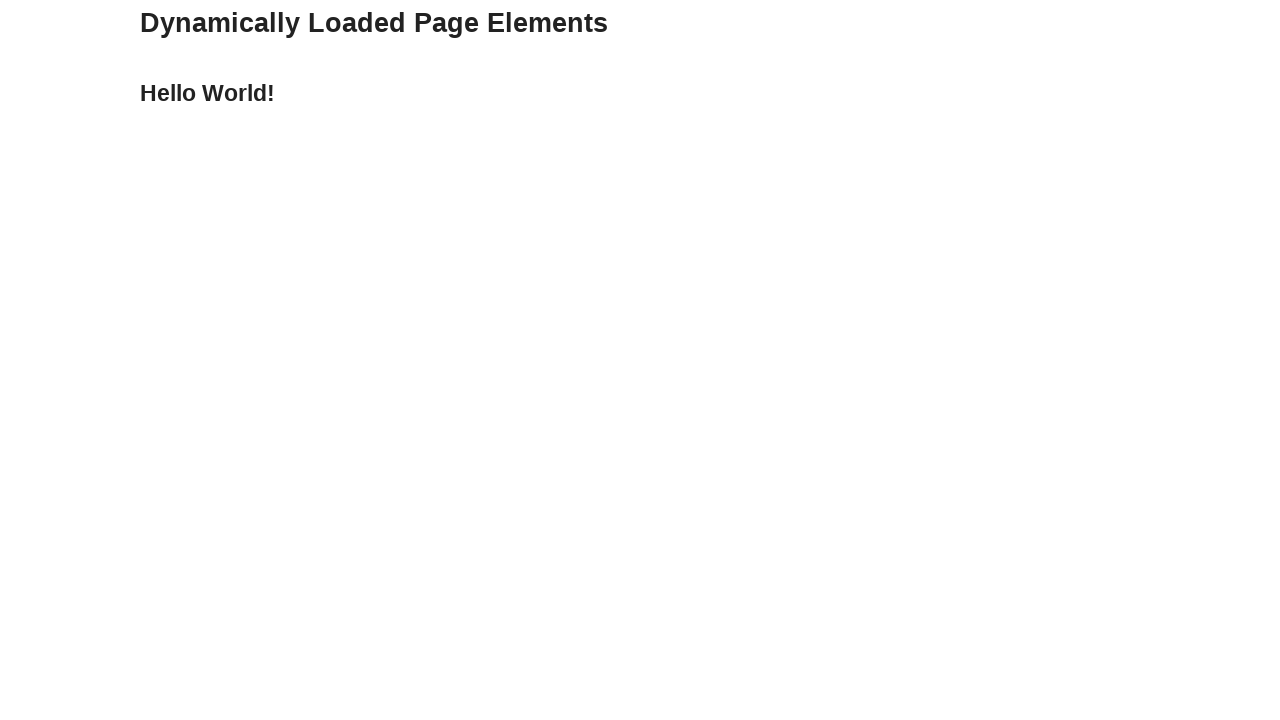